Fills out a form with first name, last name, and email fields, then submits the form by pressing Enter

Starting URL: http://secure-retreat-92358.herokuapp.com/

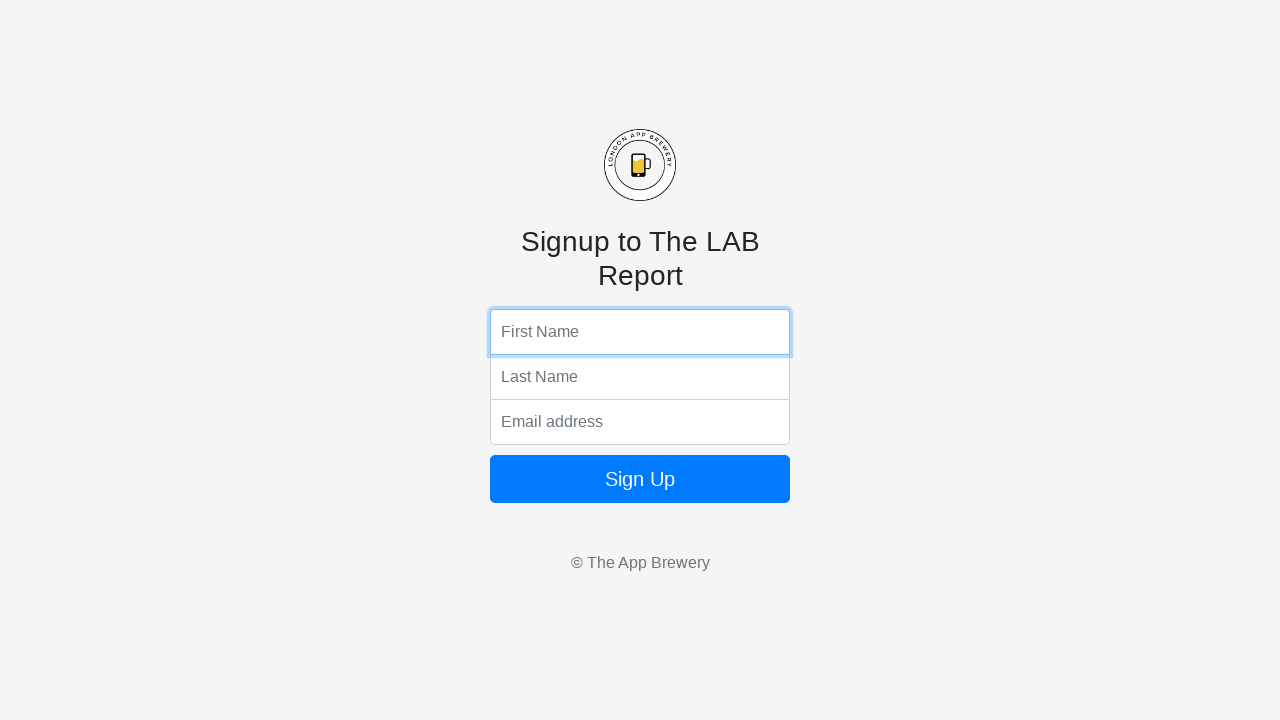

Filled first name field with 'Jimmy' on input[name='fName']
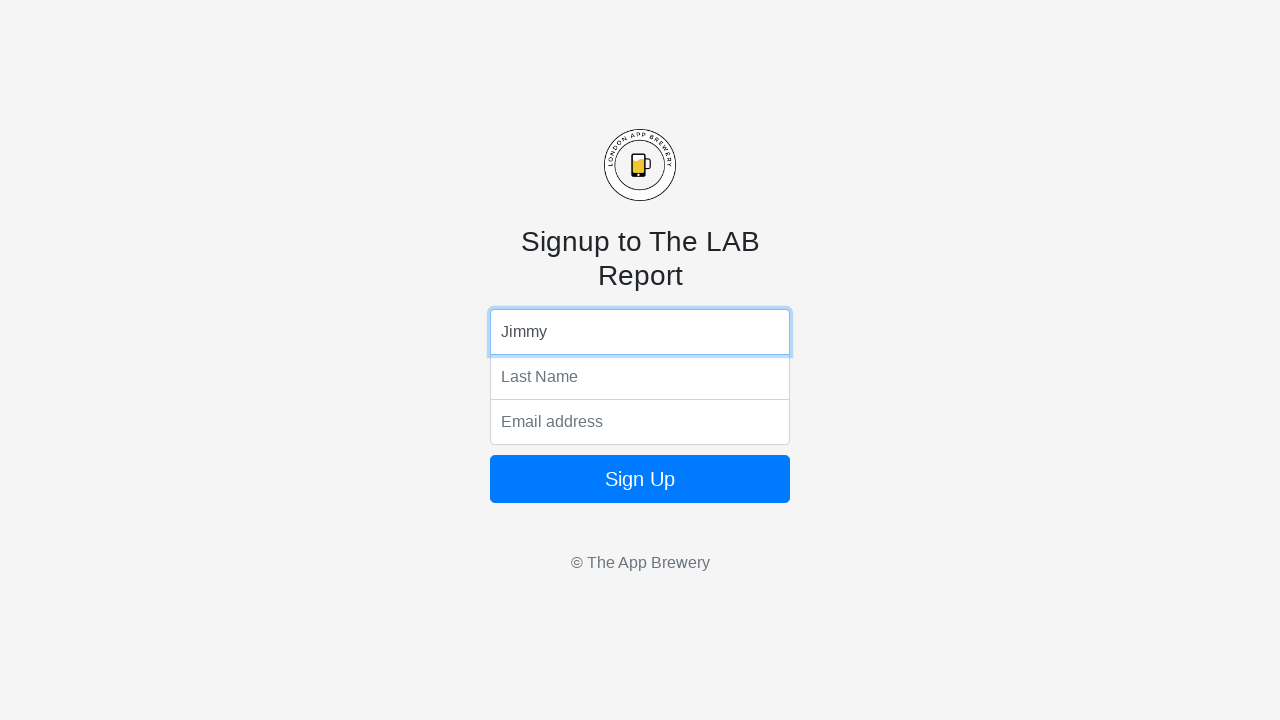

Filled last name field with 'Purdue' on input[name='lName']
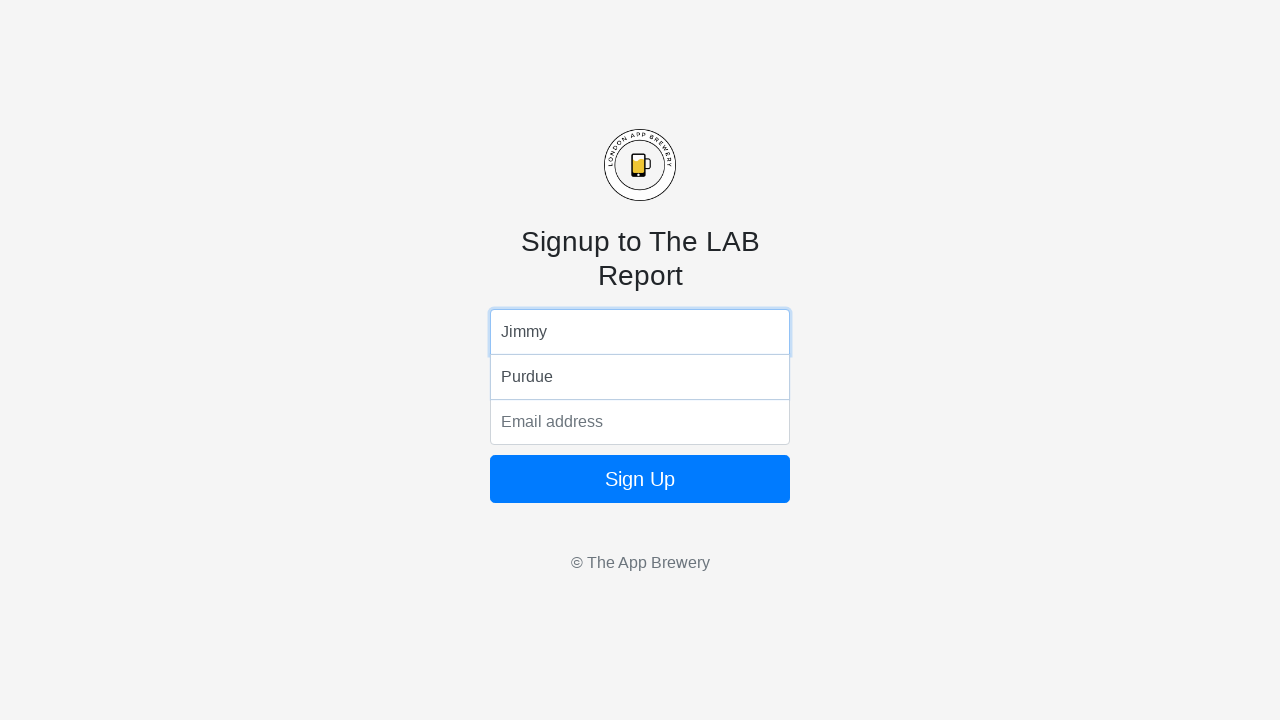

Filled email field with 'jimmypurdue@gmail.com' on input[name='email']
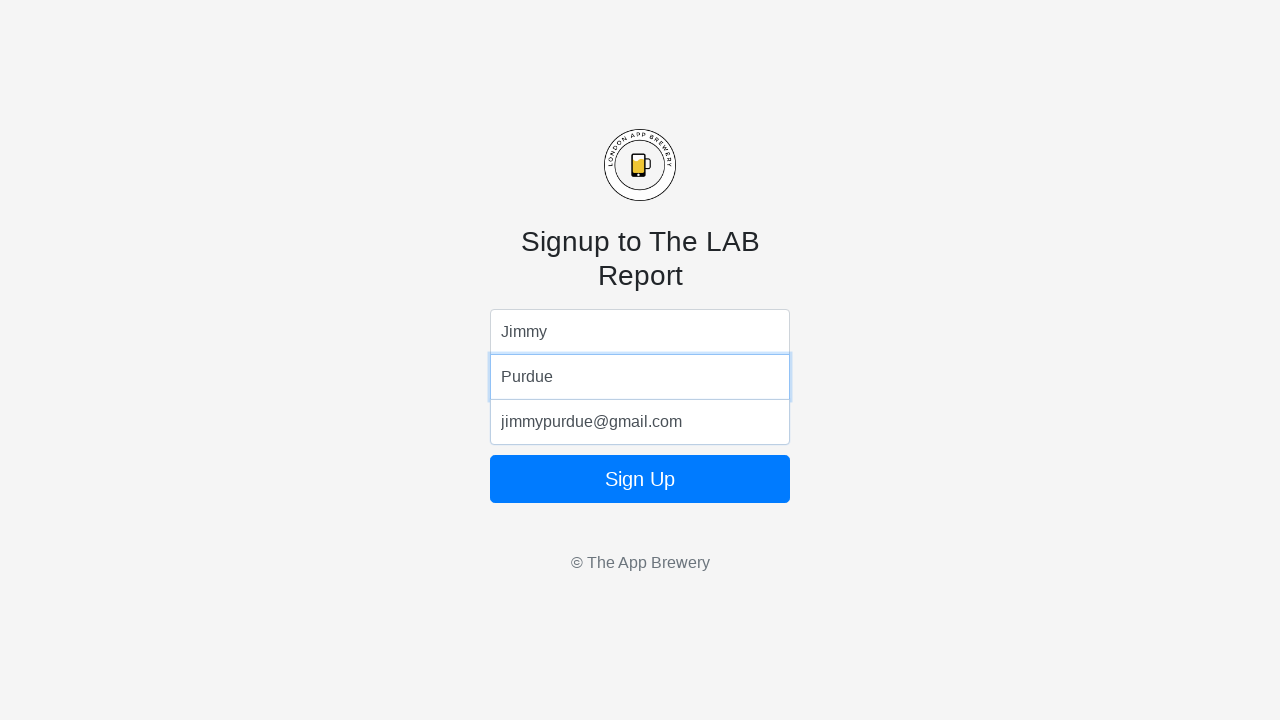

Submitted form by pressing Enter on first name field on input[name='fName']
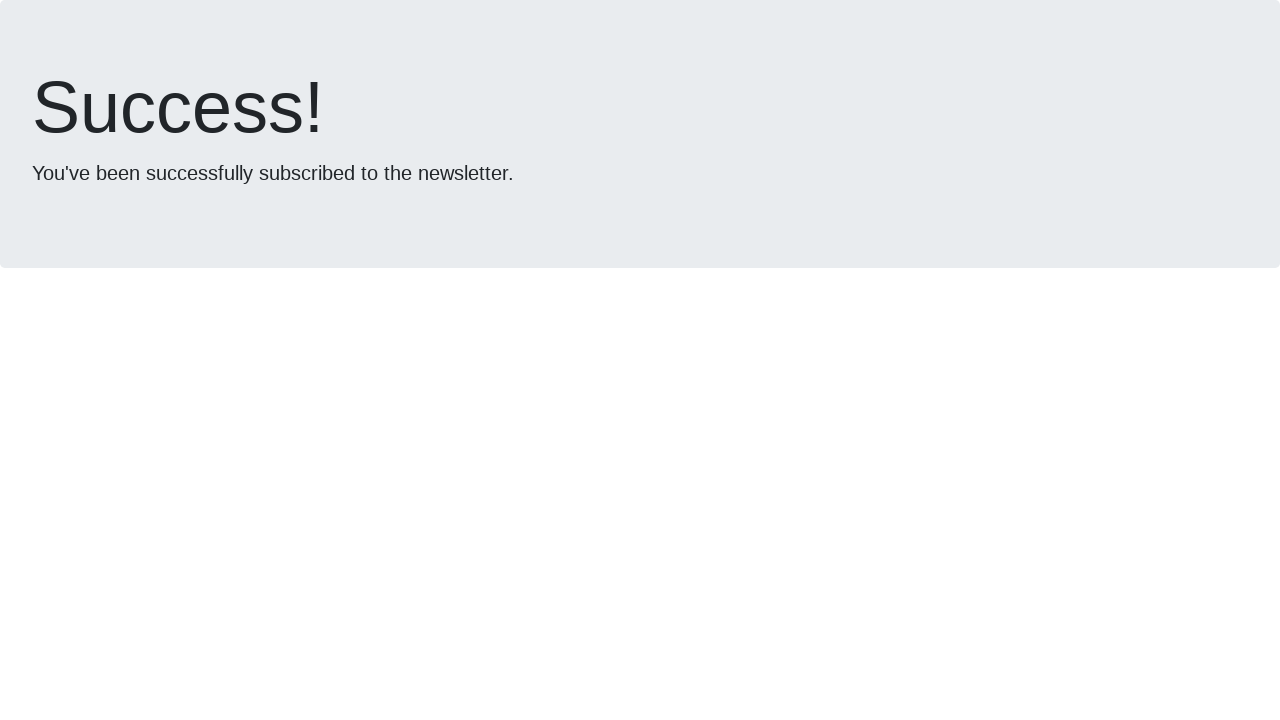

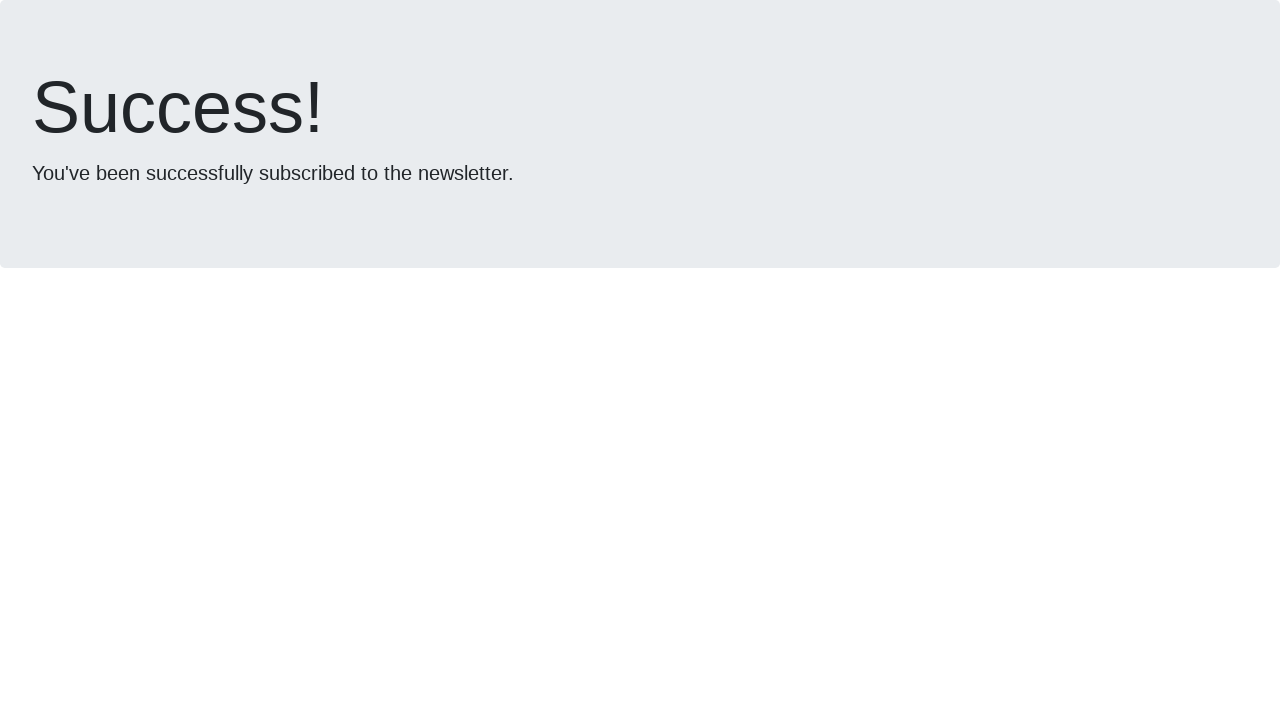